Navigates to the nopCommerce demo site and clicks on the "nopCommerce" link in the footer/header area.

Starting URL: https://demo.nopcommerce.com

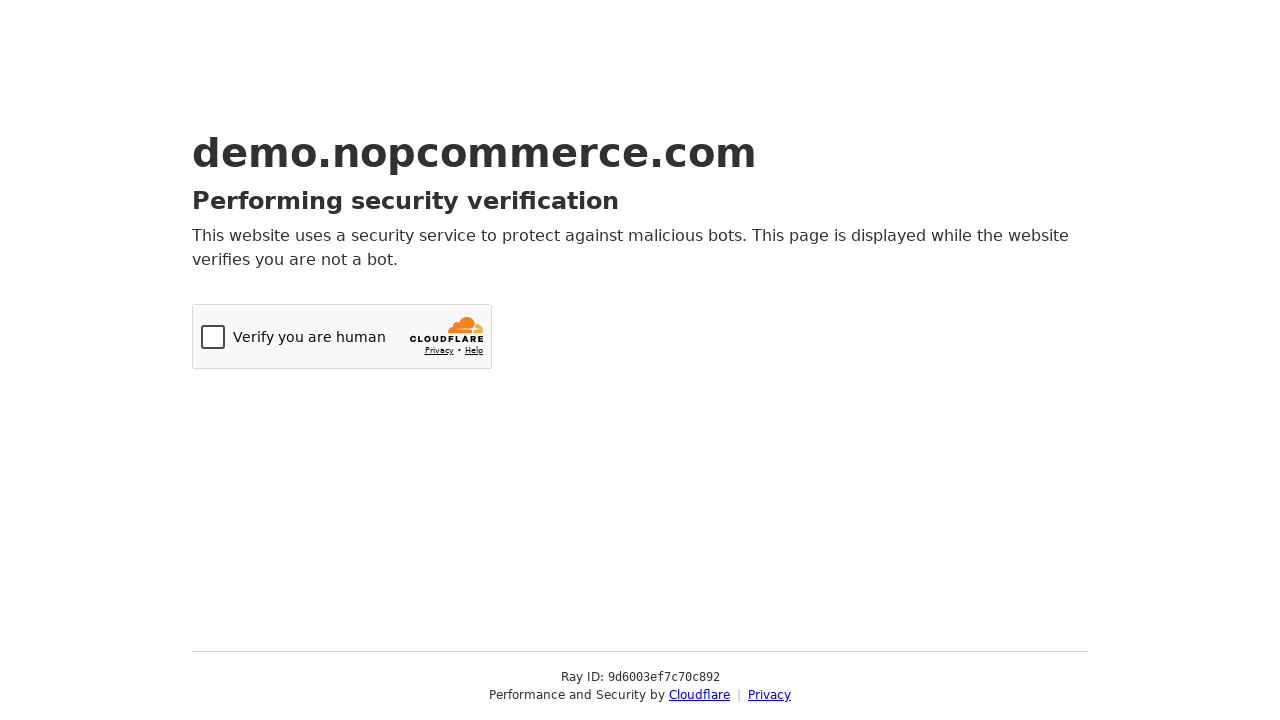

Navigated to nopCommerce demo site
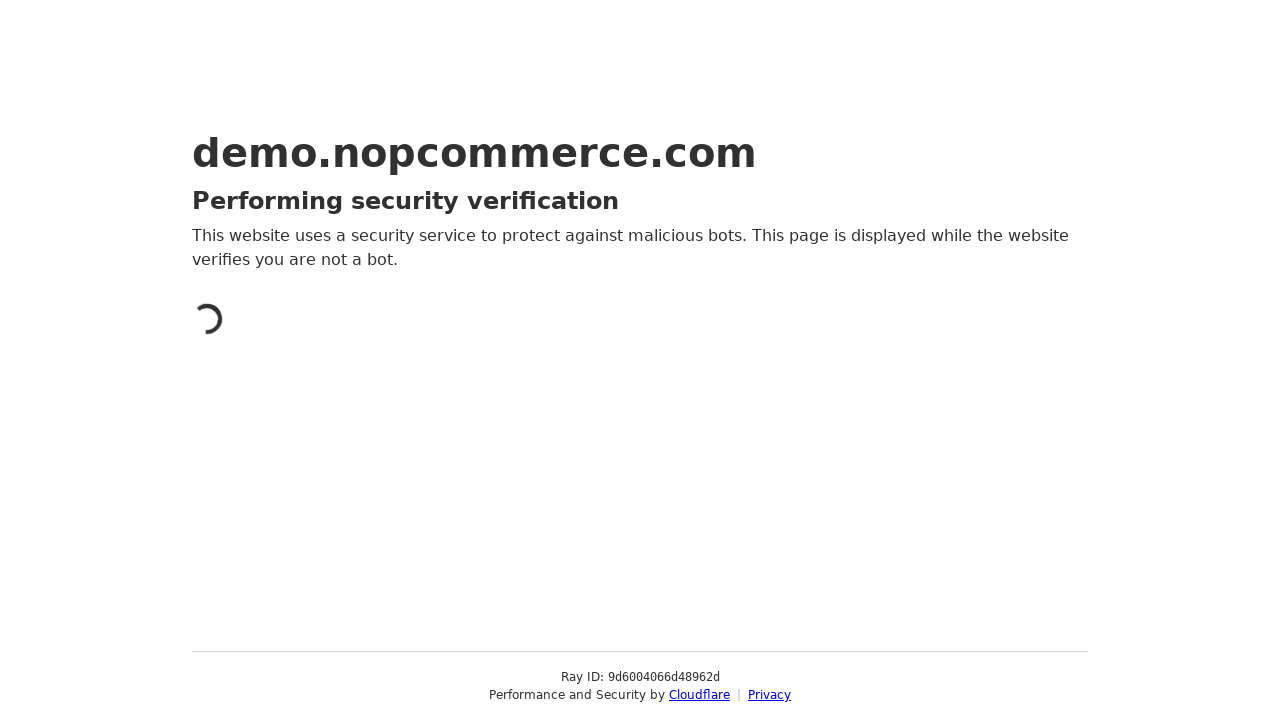

Clicked on the nopCommerce link in the footer/header area at (474, 153) on text=nopCommerce
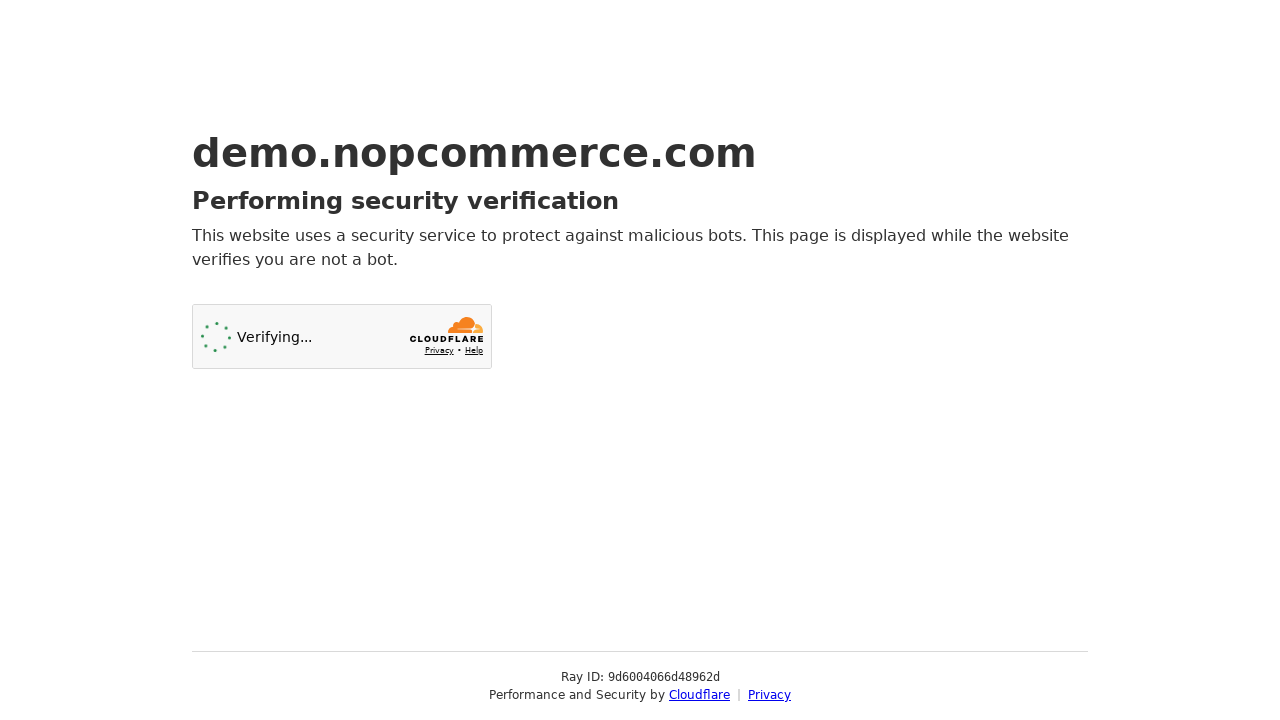

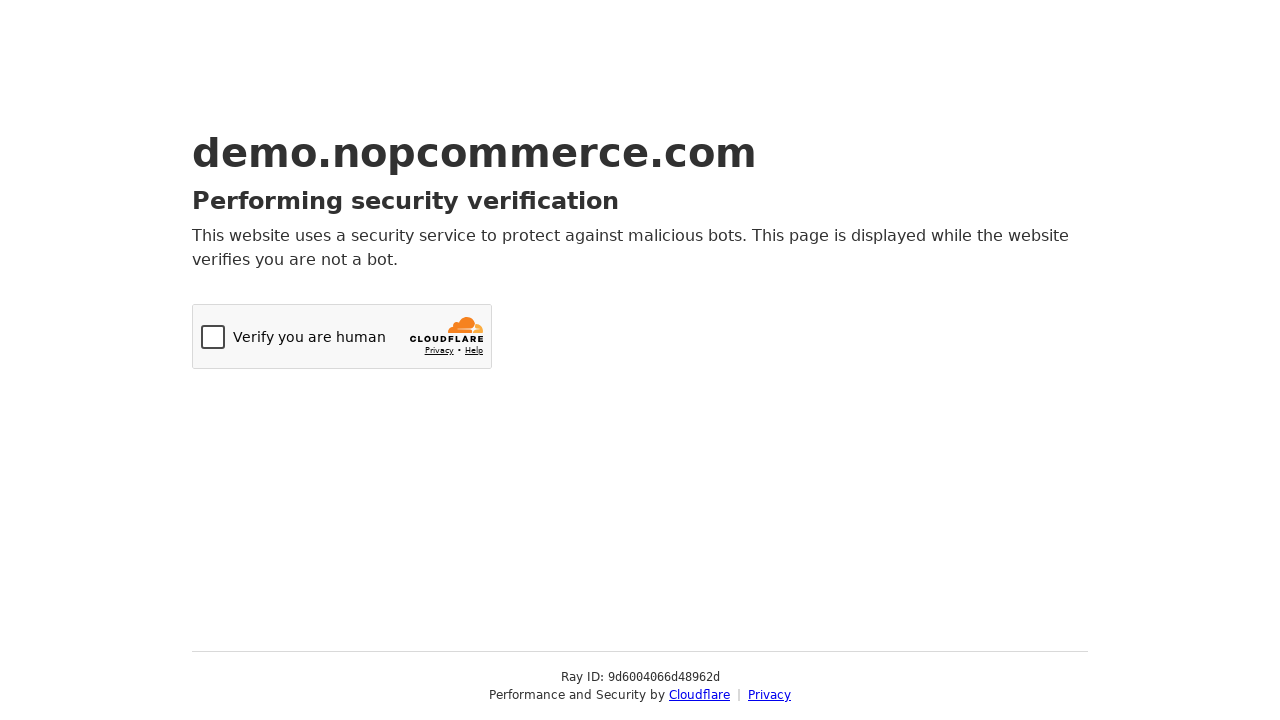